Navigates to a Manta.com business listing page for Lambertville Trading Company and waits for the page to load.

Starting URL: https://www.manta.com/c/mms0zjs/lambertville-trading-company

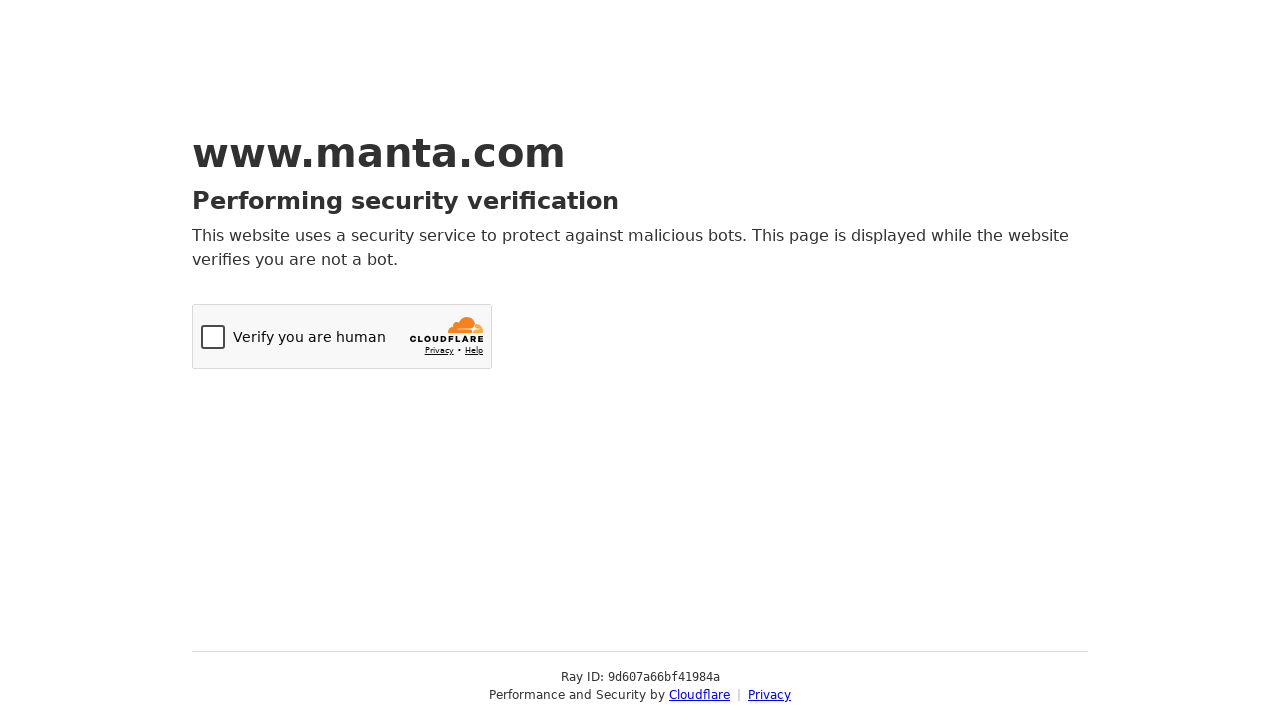

Navigated to Lambertville Trading Company Manta.com business listing page
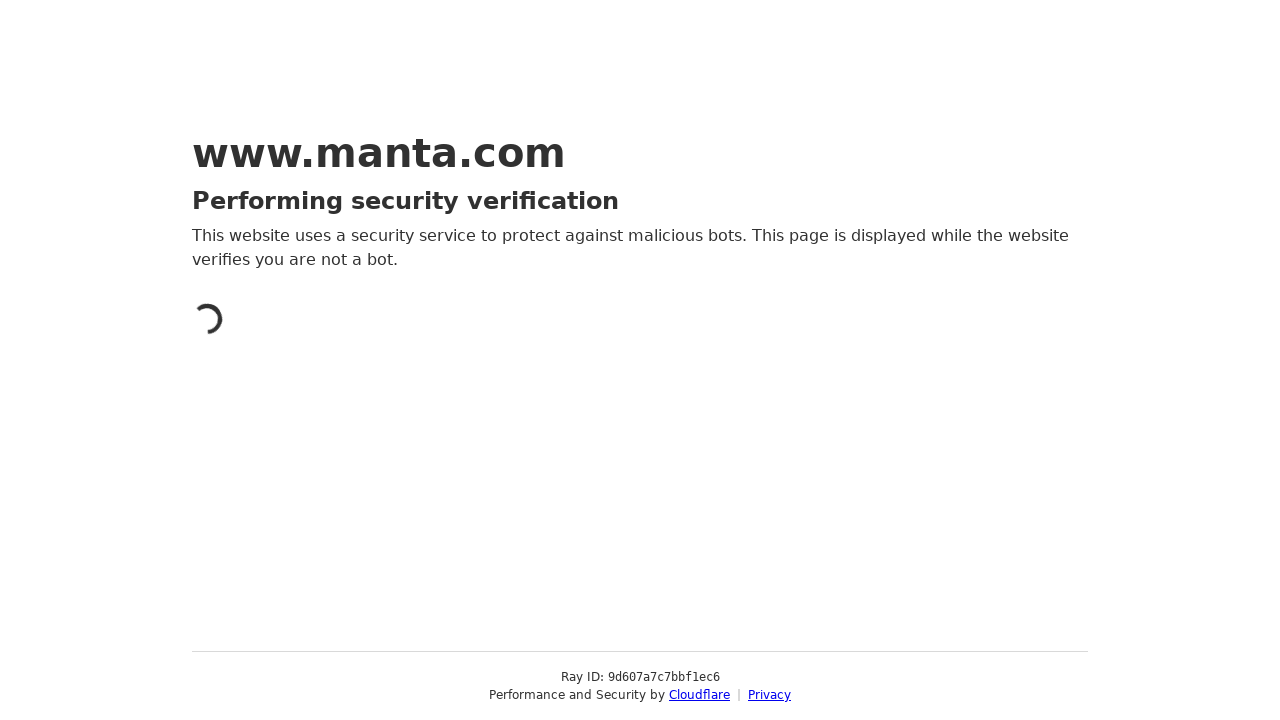

Page DOM content loaded
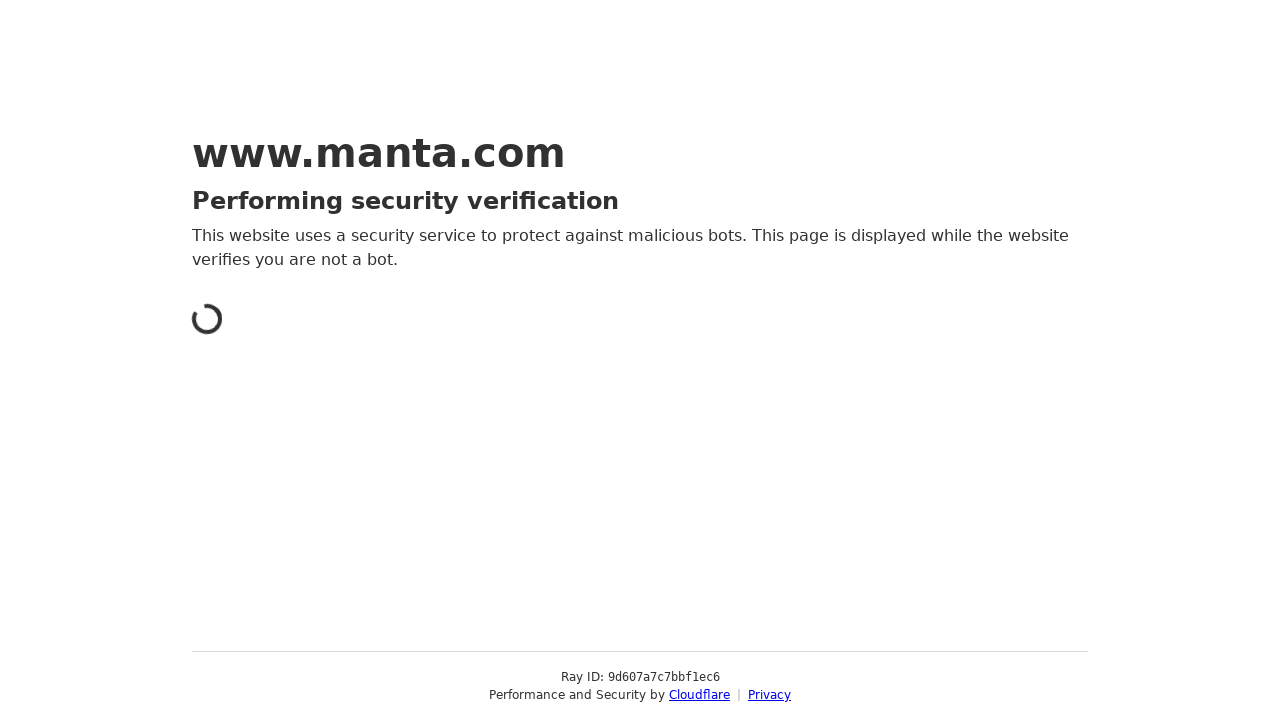

Main page body element is present and ready
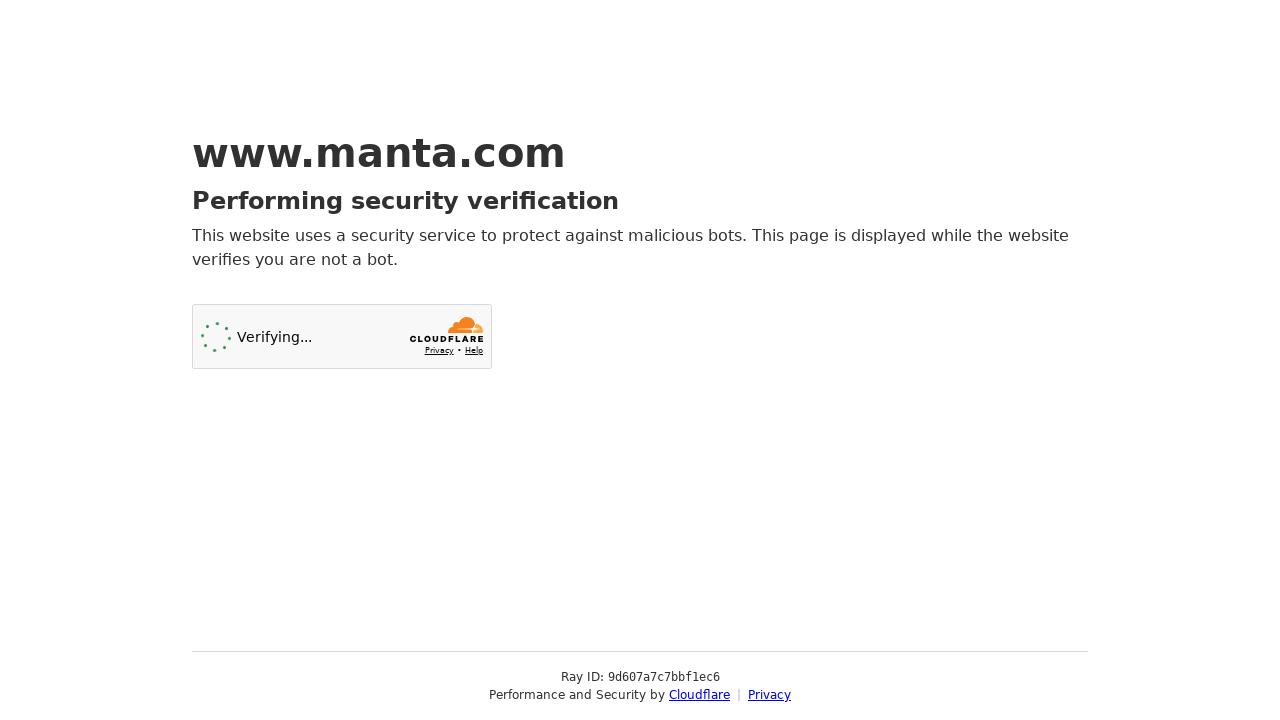

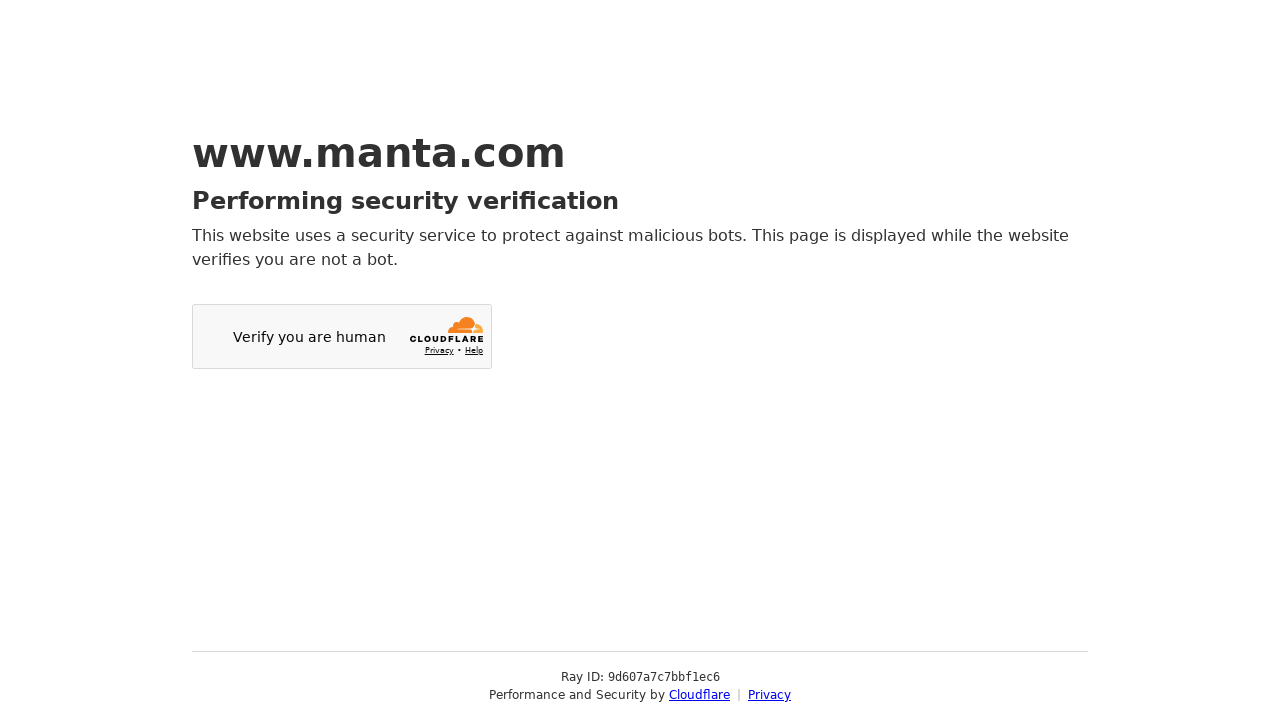